Navigates to the Grupo San Nicolas website and clicks on the "SUCURSALES" (branches/locations) link to view store locations.

Starting URL: http://www.gruposannicolas.com.ar/

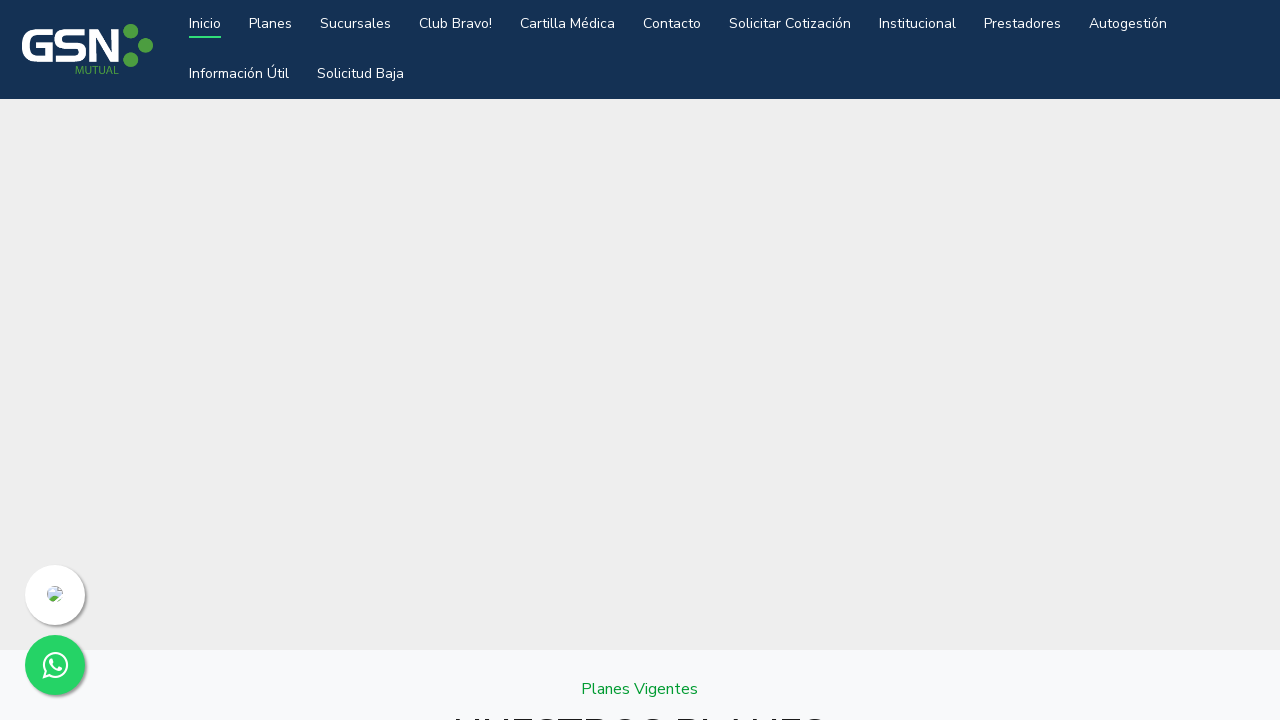

Navigated to Grupo San Nicolas website
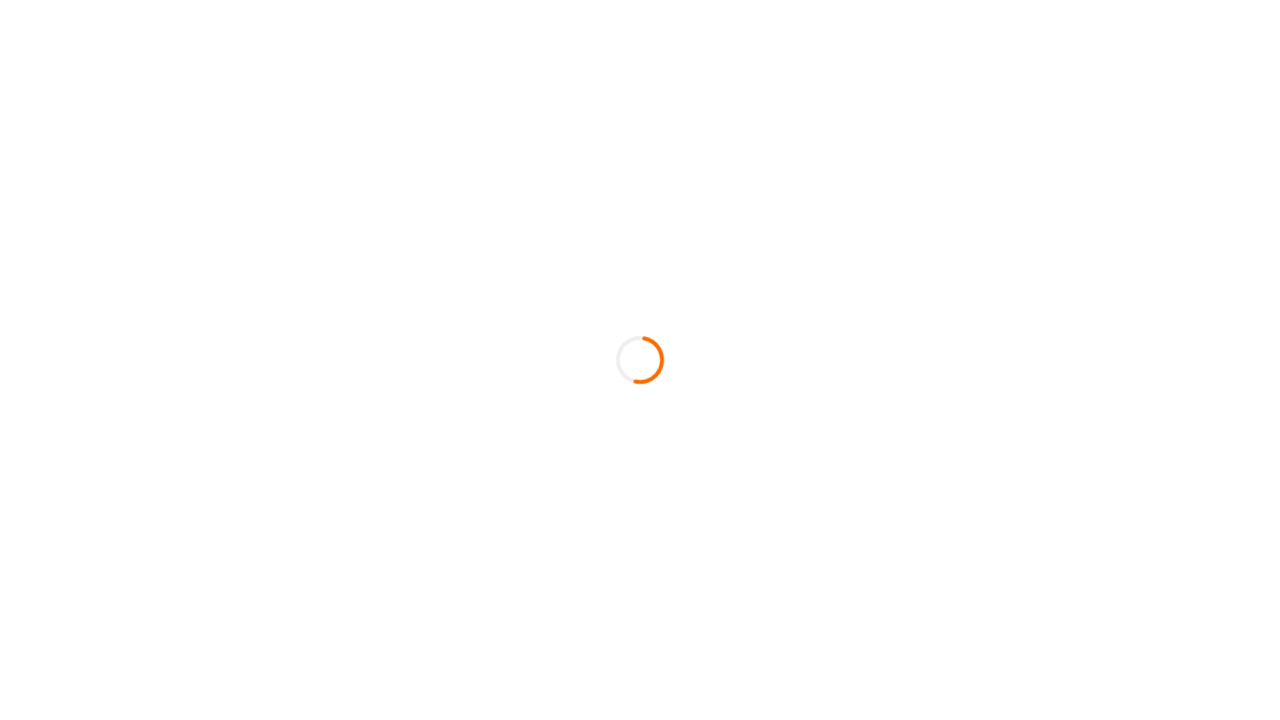

Clicked on SUCURSALES link to view store locations at (355, 25) on text=SUCURSALES
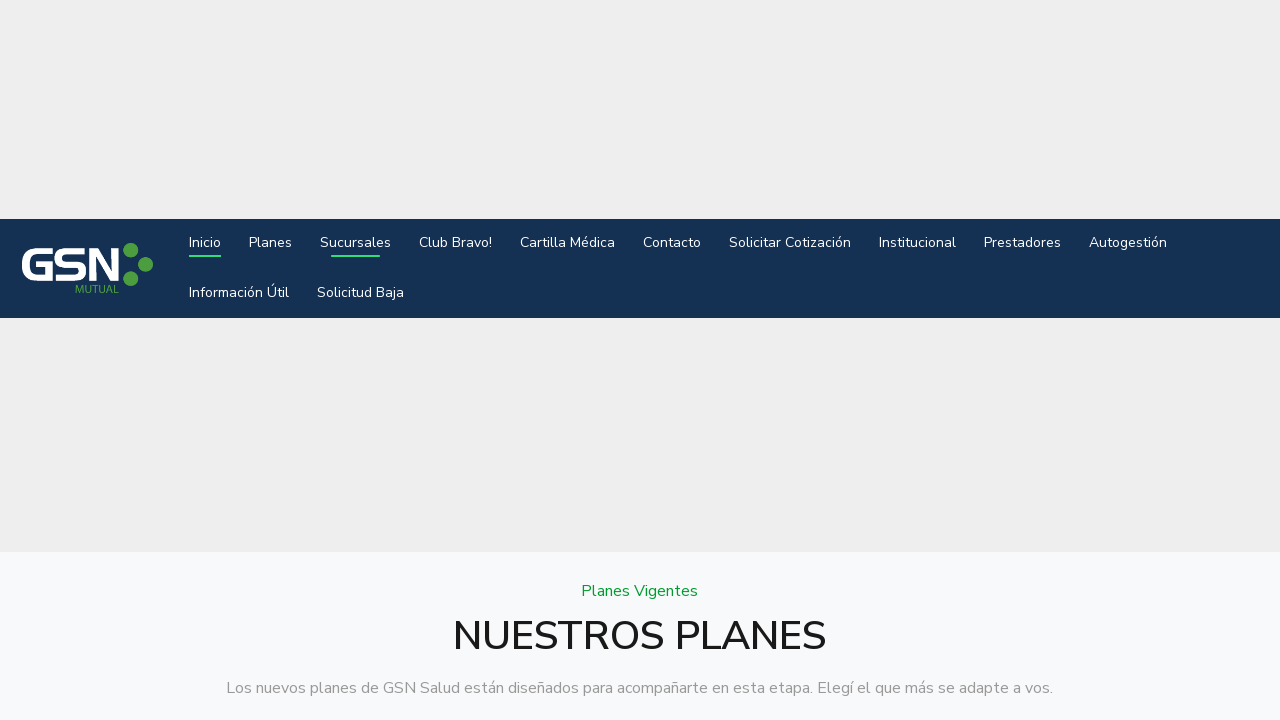

Waited for page navigation to complete
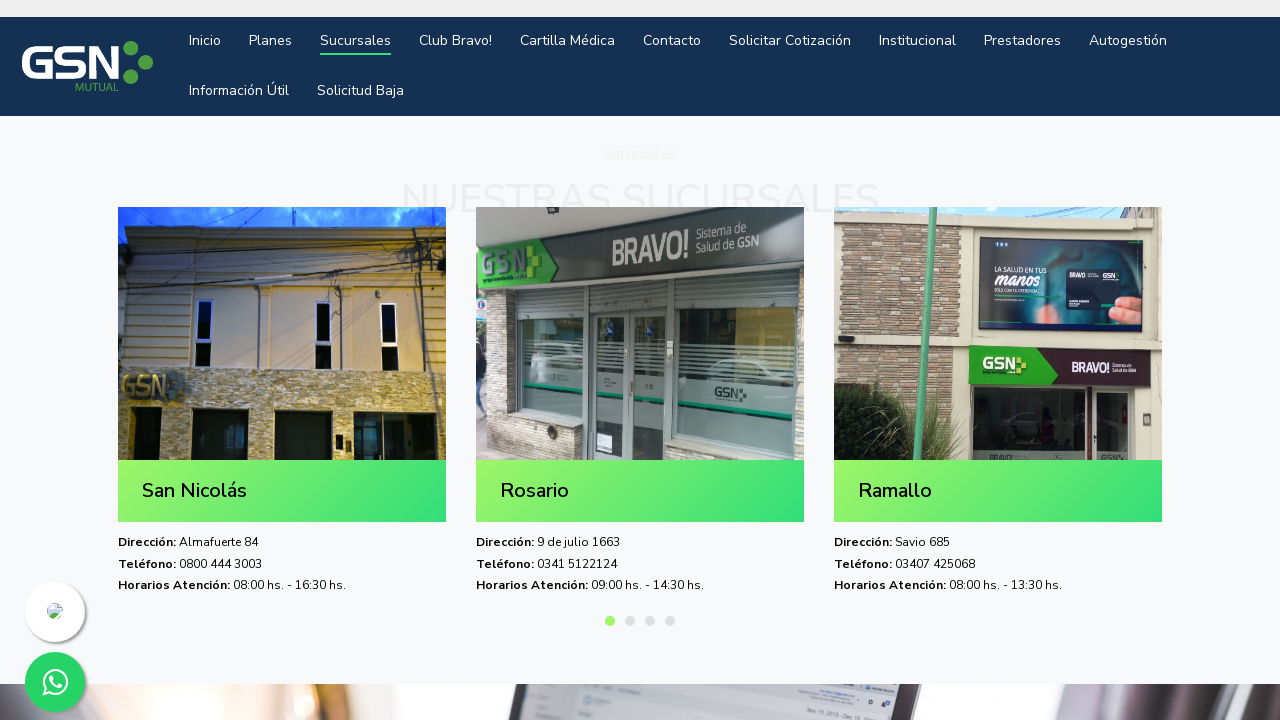

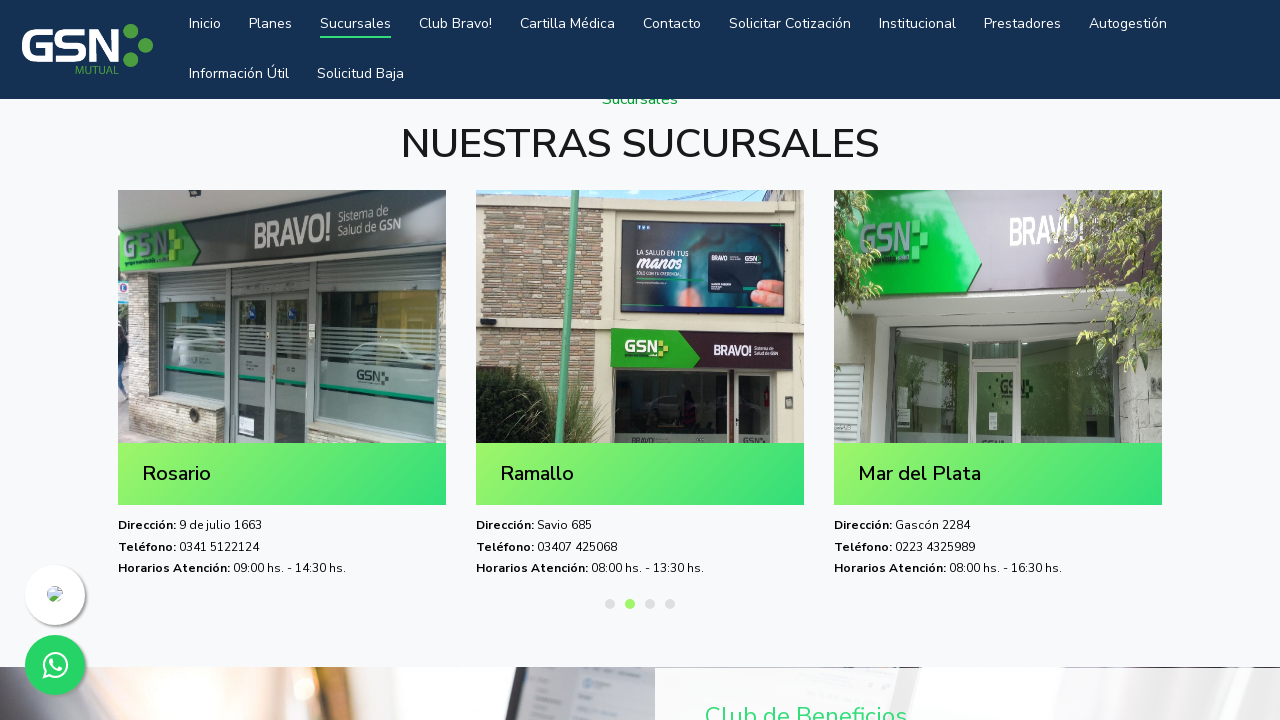